Tests jQuery UI's selectable functionality by navigating to the demo page and selecting multiple items while holding the Control key

Starting URL: https://jqueryui.com/

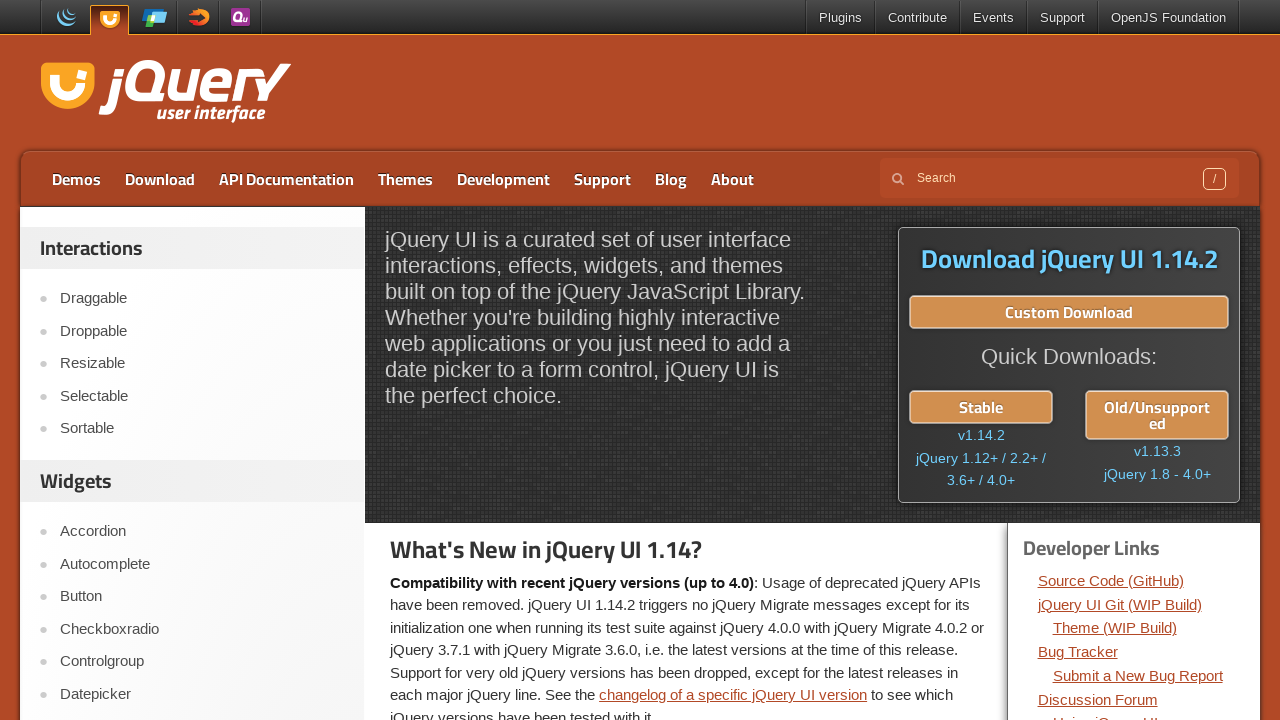

Clicked on Selectable menu item at (202, 396) on xpath=//a[text()='Selectable']
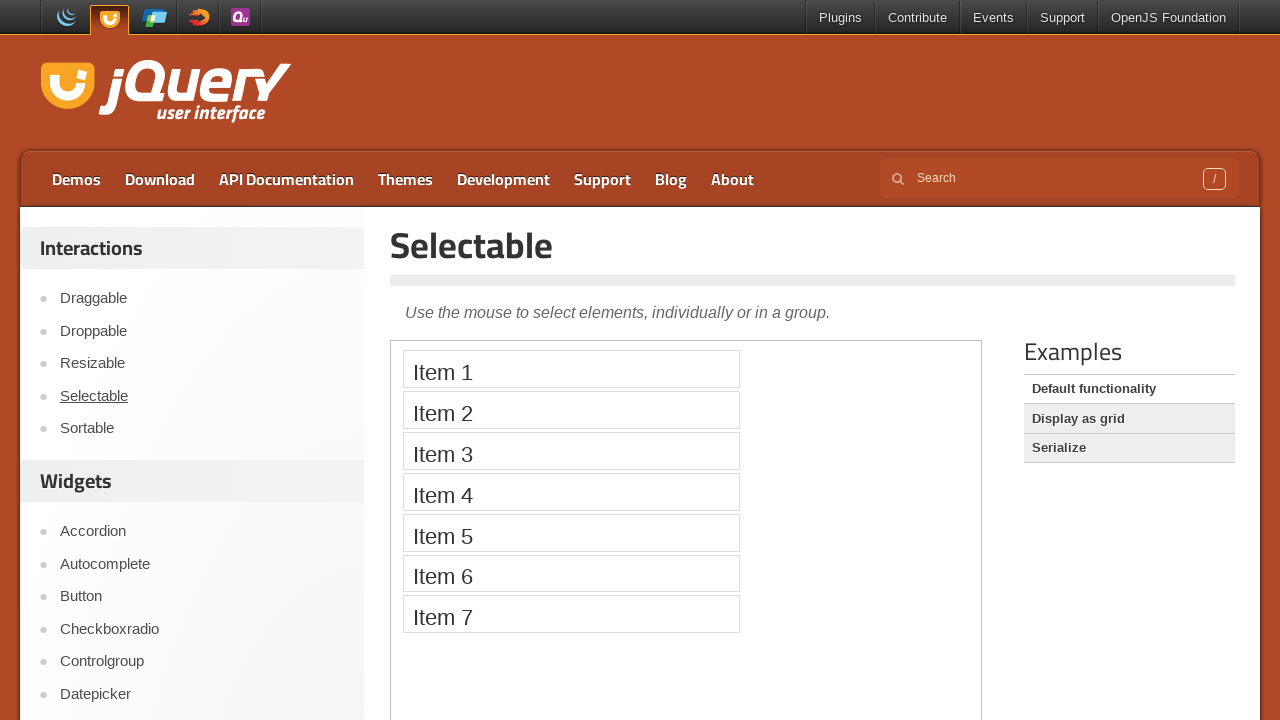

Located demo iframe
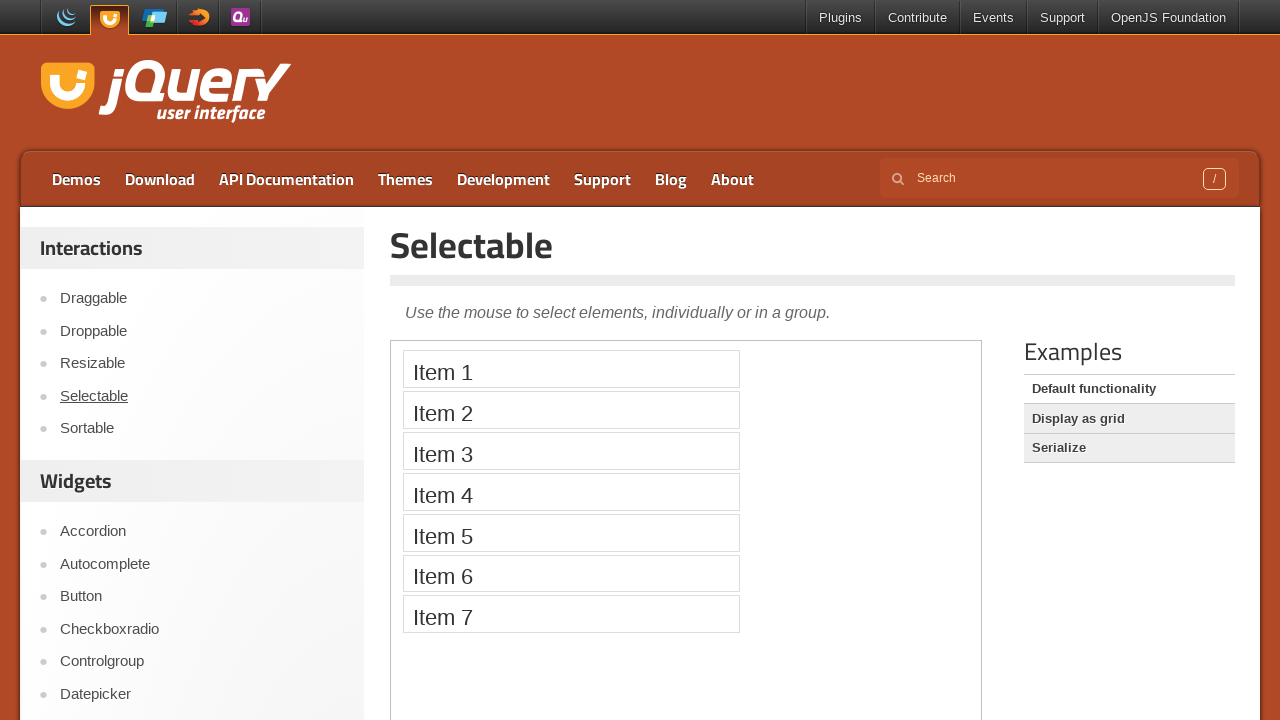

Pressed and held Control key
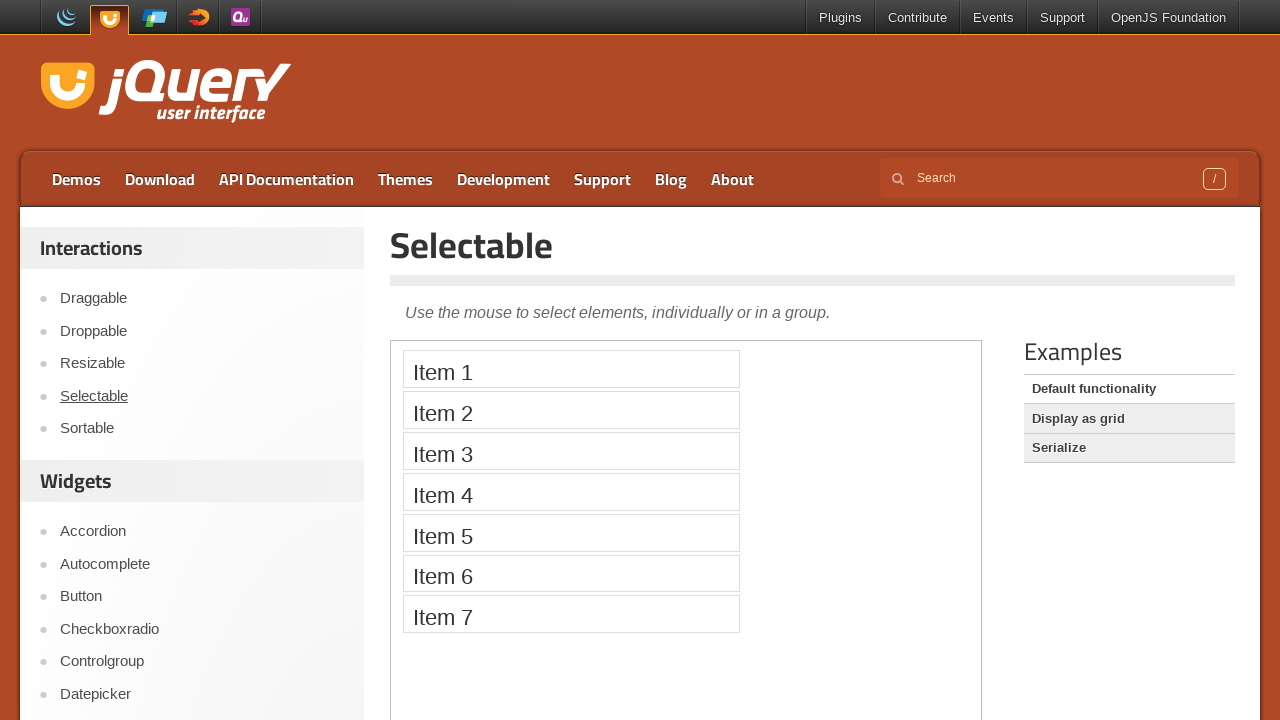

Selected Item 1 with Control held at (571, 369) on .demo-frame >> internal:control=enter-frame >> xpath=//li[text()='Item 1']
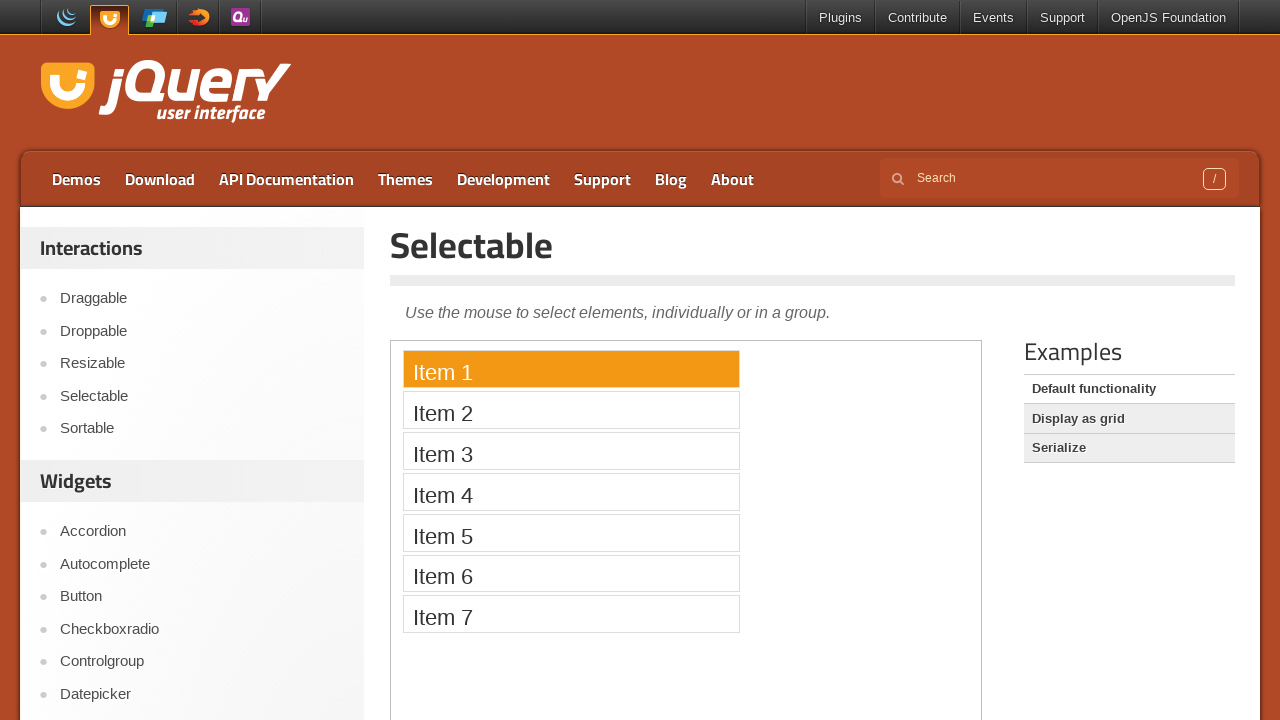

Selected Item 3 with Control held at (571, 451) on .demo-frame >> internal:control=enter-frame >> xpath=//li[text()='Item 3']
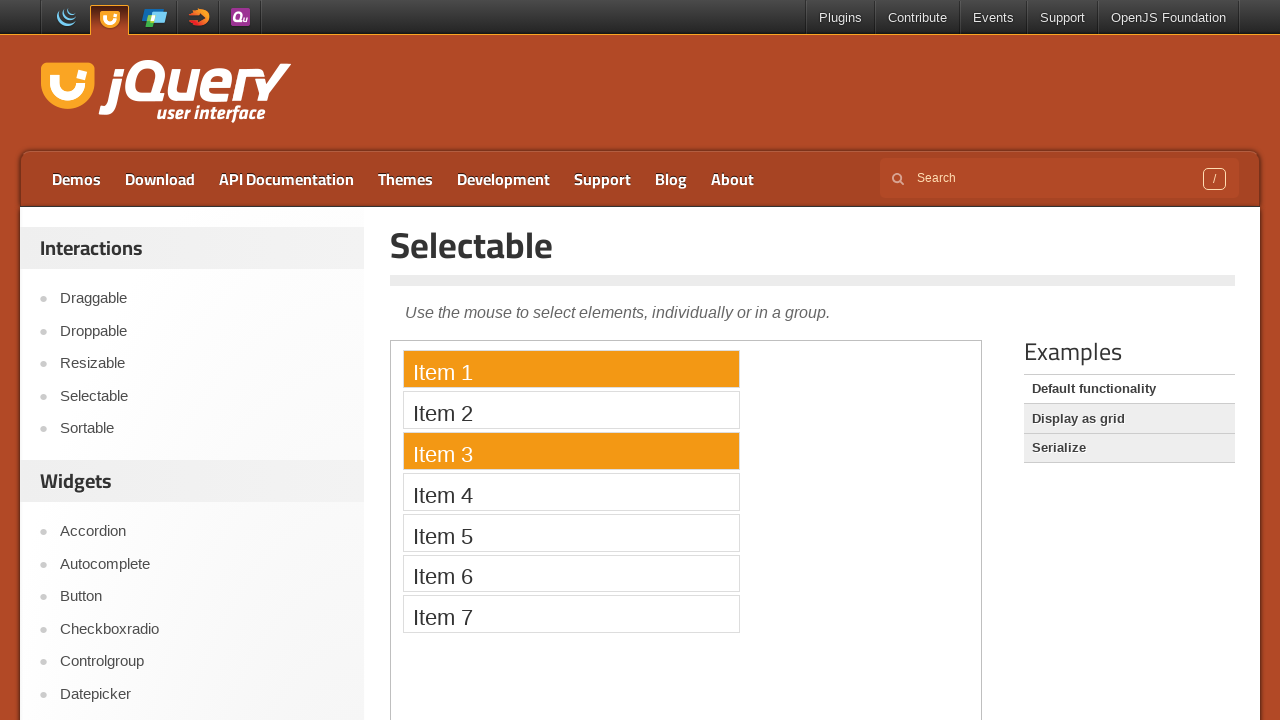

Selected Item 5 with Control held at (571, 532) on .demo-frame >> internal:control=enter-frame >> xpath=//li[text()='Item 5']
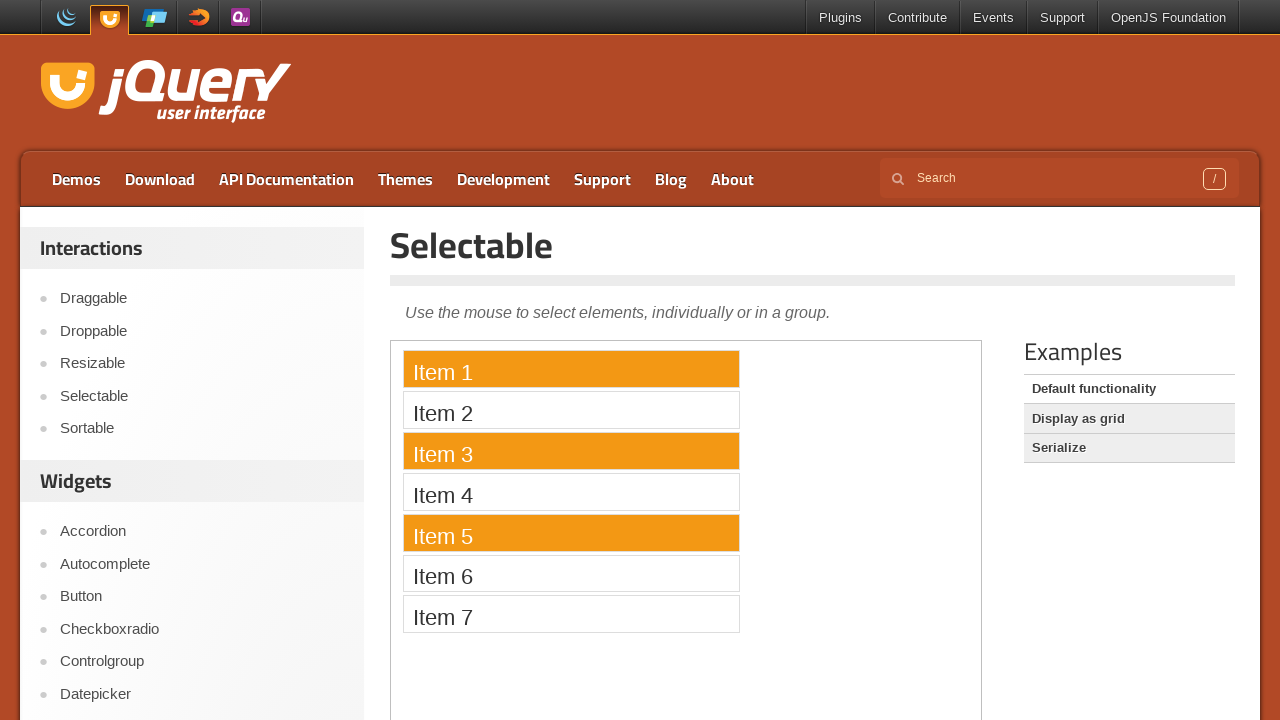

Selected Item 7 with Control held at (571, 614) on .demo-frame >> internal:control=enter-frame >> xpath=//li[text()='Item 7']
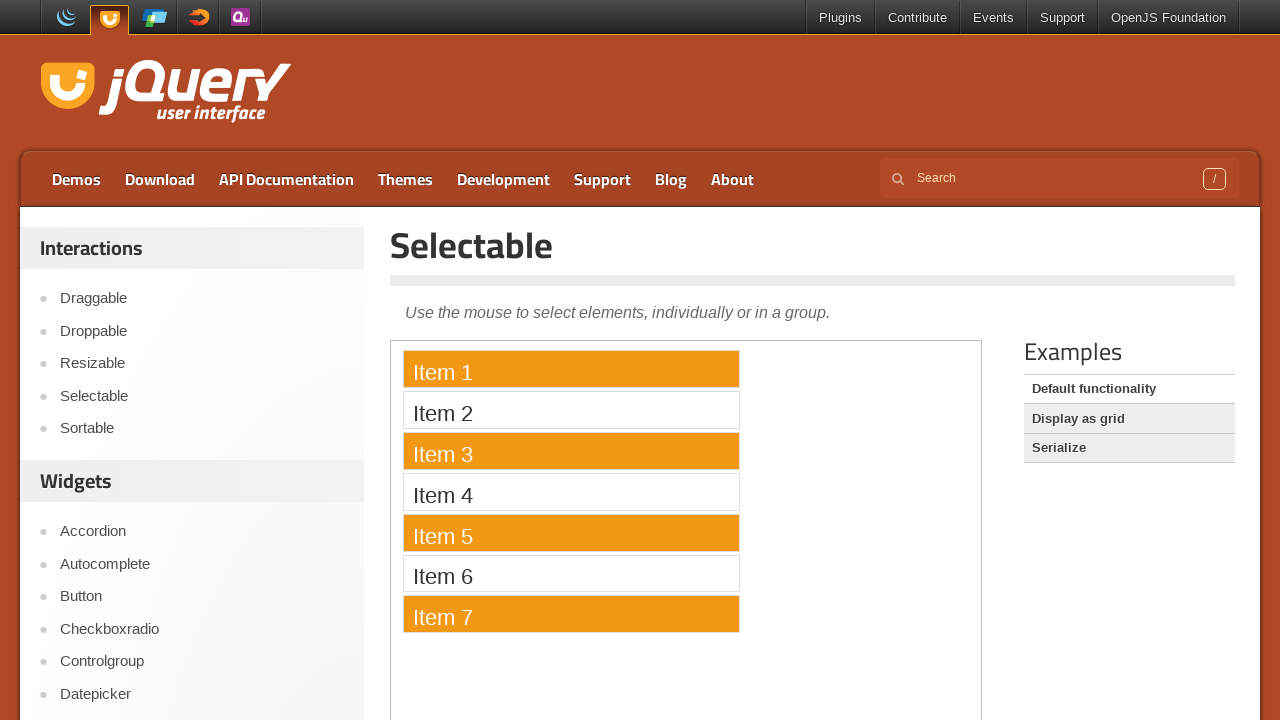

Released Control key
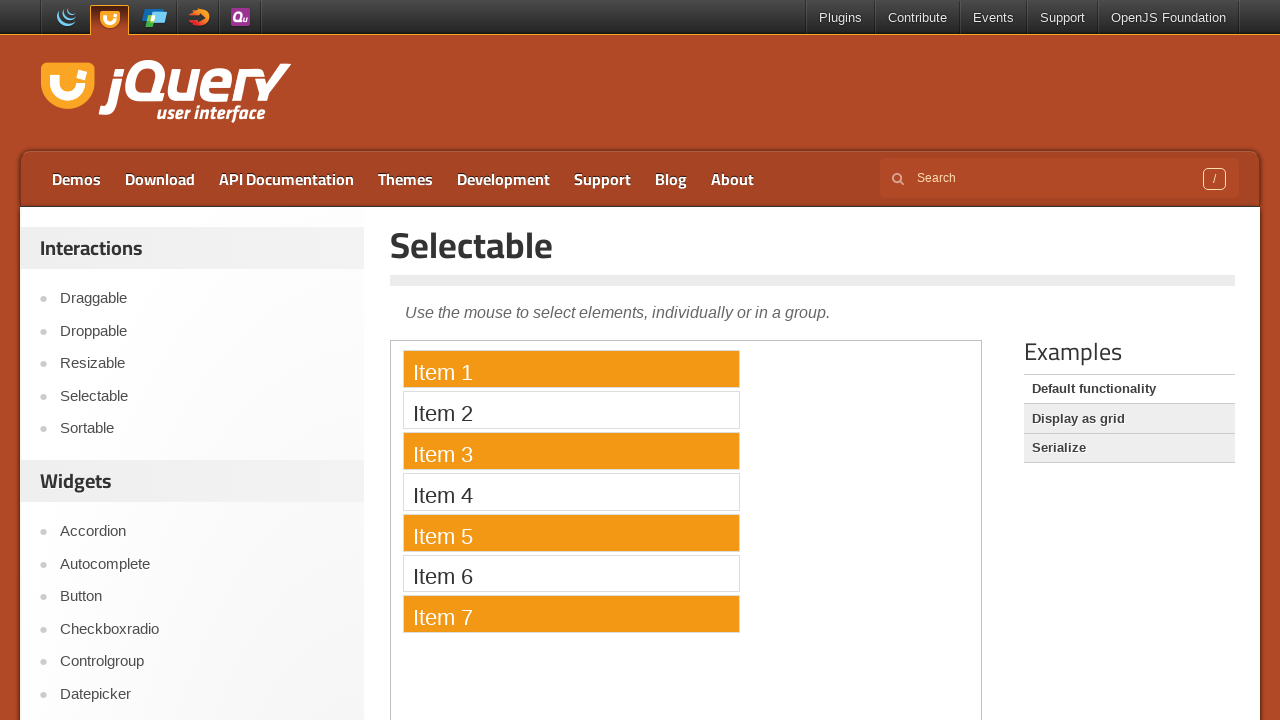

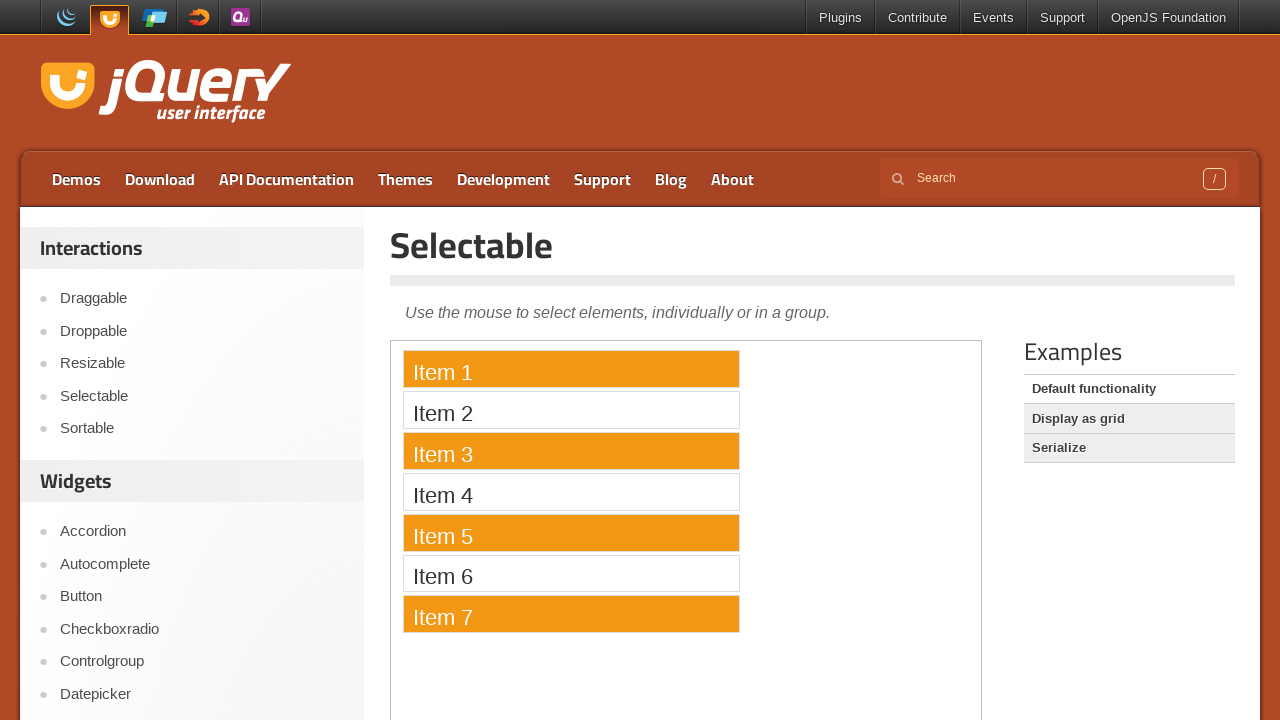